Tests autosuggest dropdown functionality, checkbox selection, and element state changes based on user interactions on a travel booking form

Starting URL: https://rahulshettyacademy.com/dropdownsPractise/

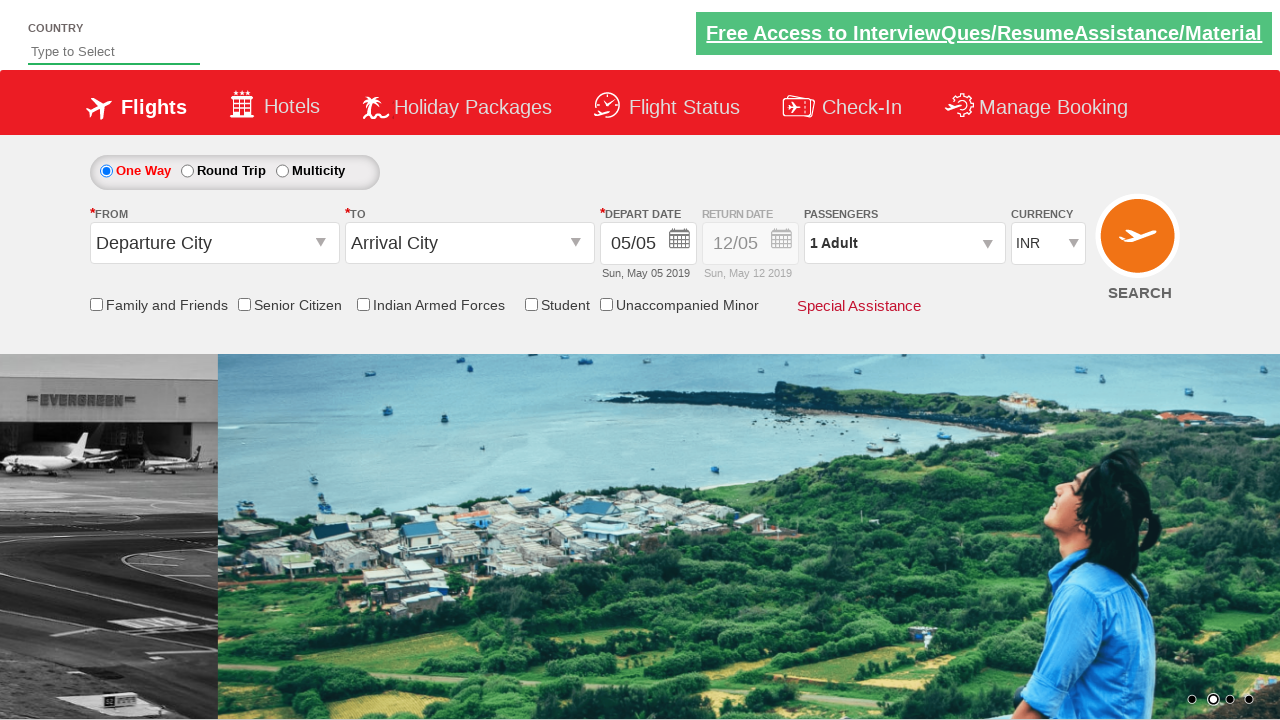

Filled autosuggest field with 'ind' on #autosuggest
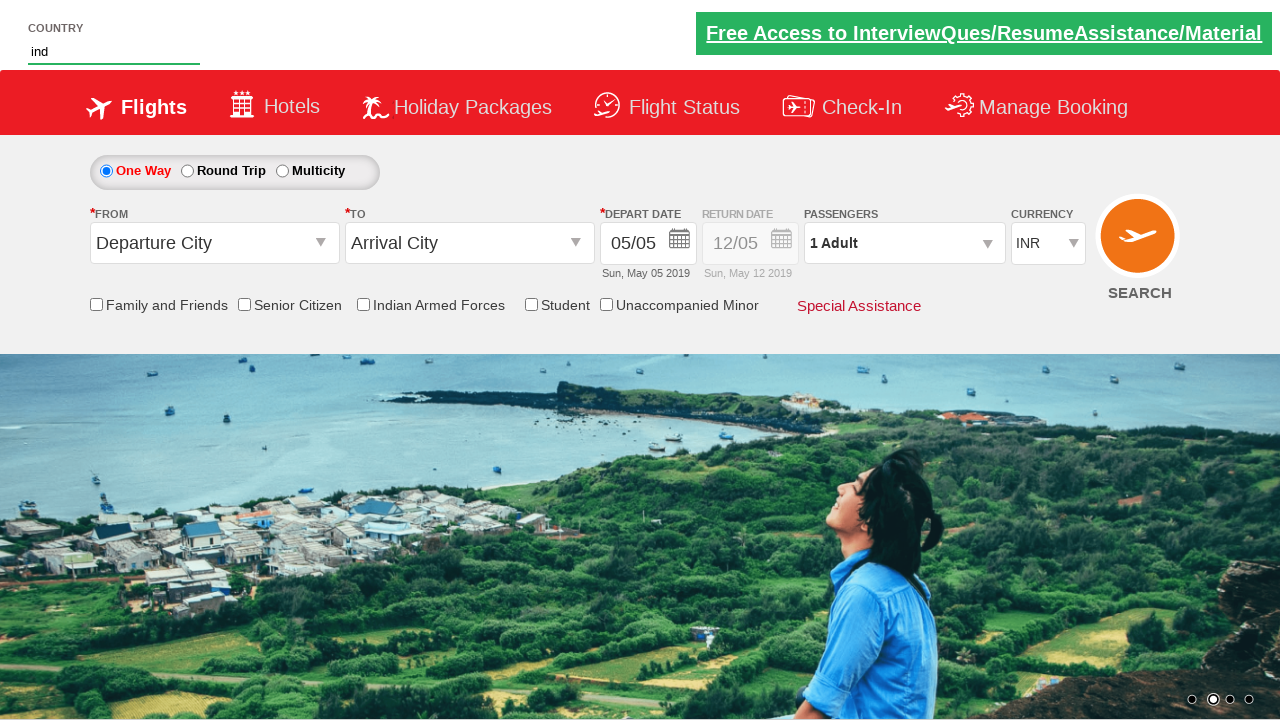

Autosuggest dropdown suggestions appeared
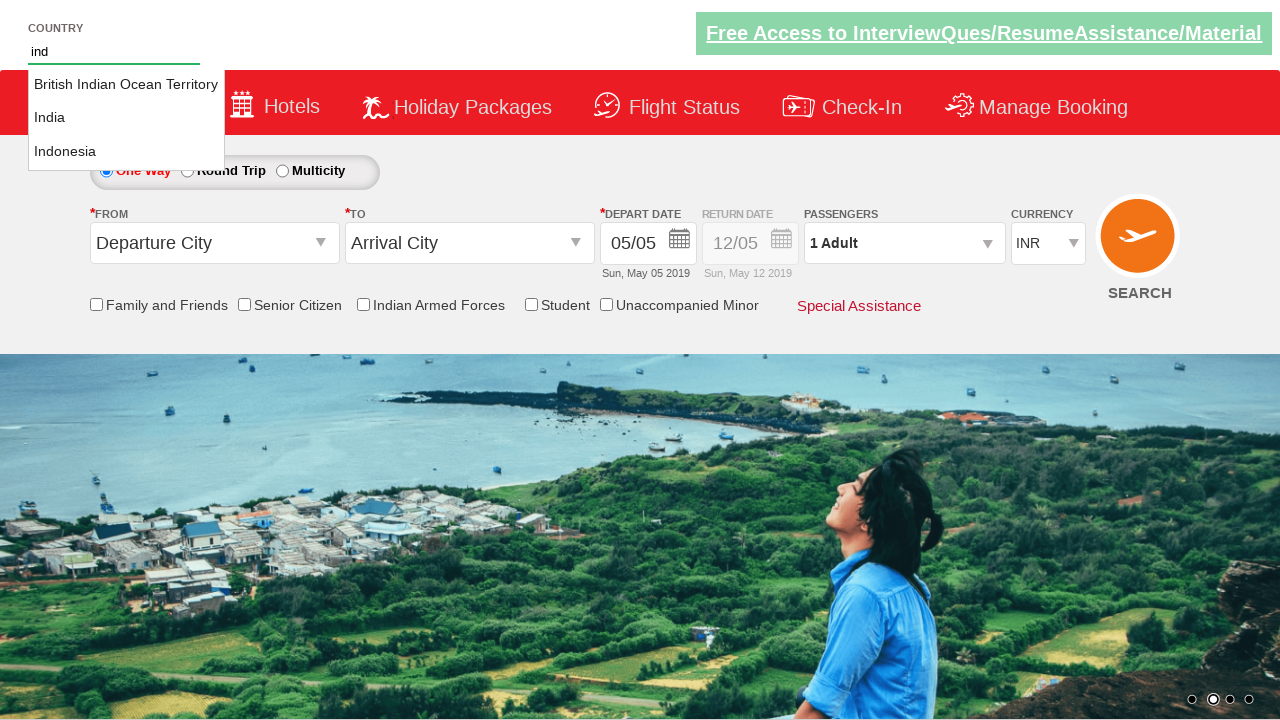

Selected 'India' from autosuggest dropdown at (126, 118) on a[class*='ui-'] >> nth=1
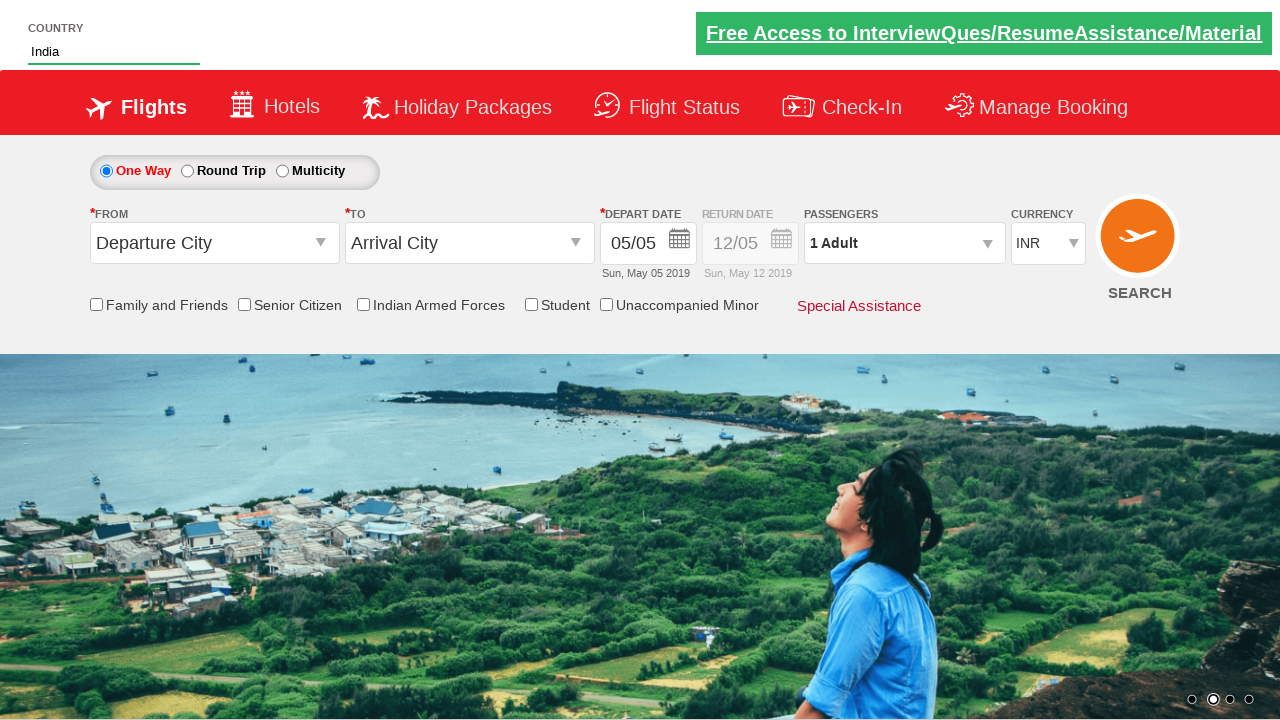

Clicked Senior Citizen Discount checkbox at (244, 304) on input[id*='SeniorCitizenDiscount']
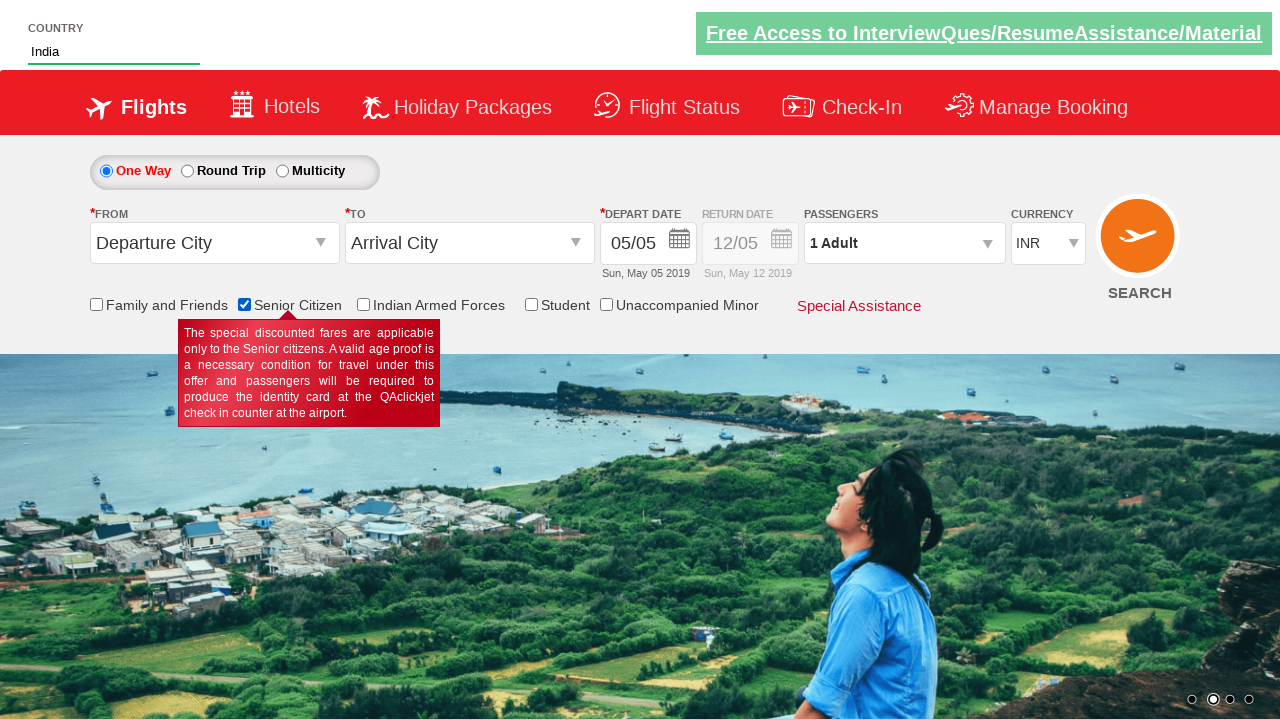

Selected round trip radio button at (187, 171) on #ctl00_mainContent_rbtnl_Trip_1
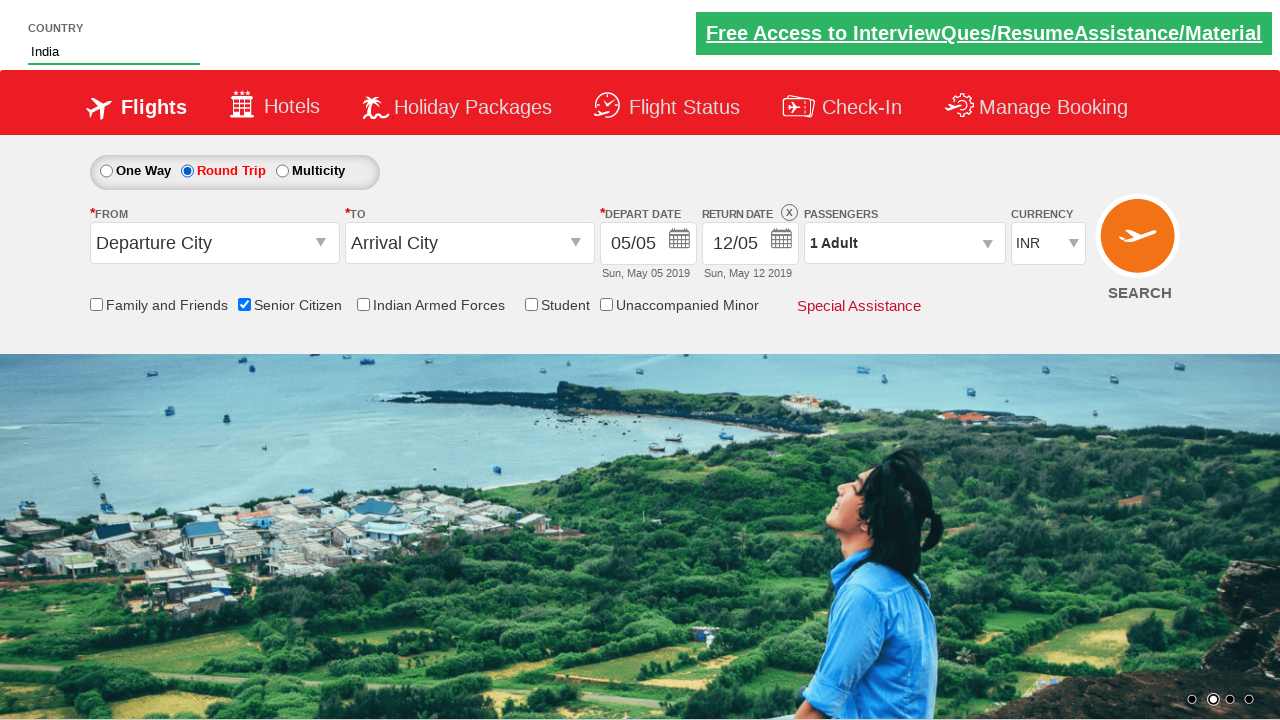

Retrieved style attribute of return date field
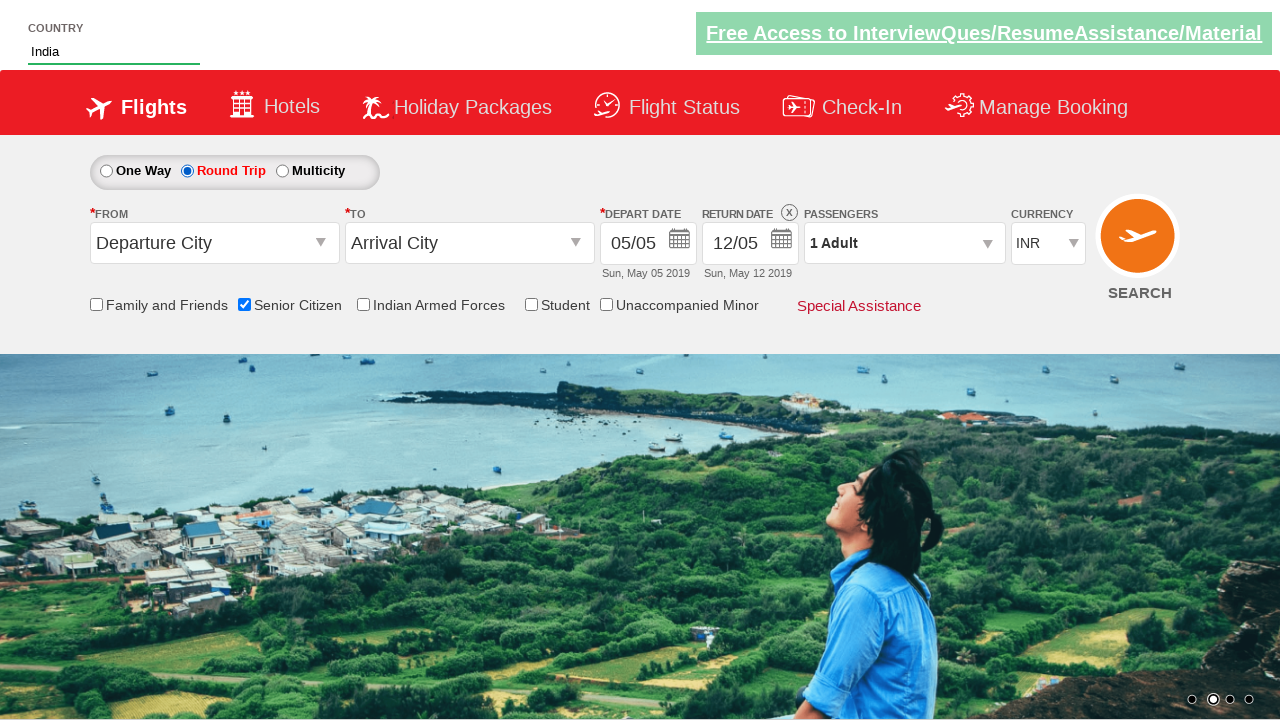

Verified return date field is enabled (style attribute contains '1')
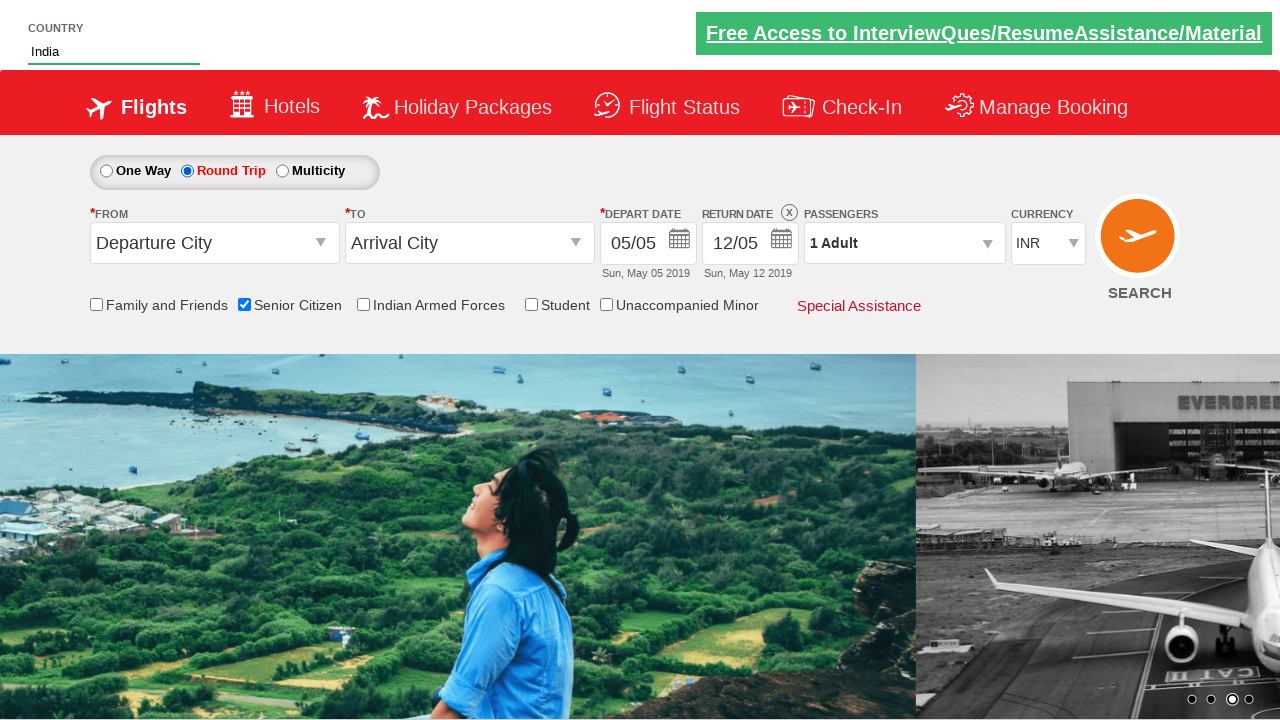

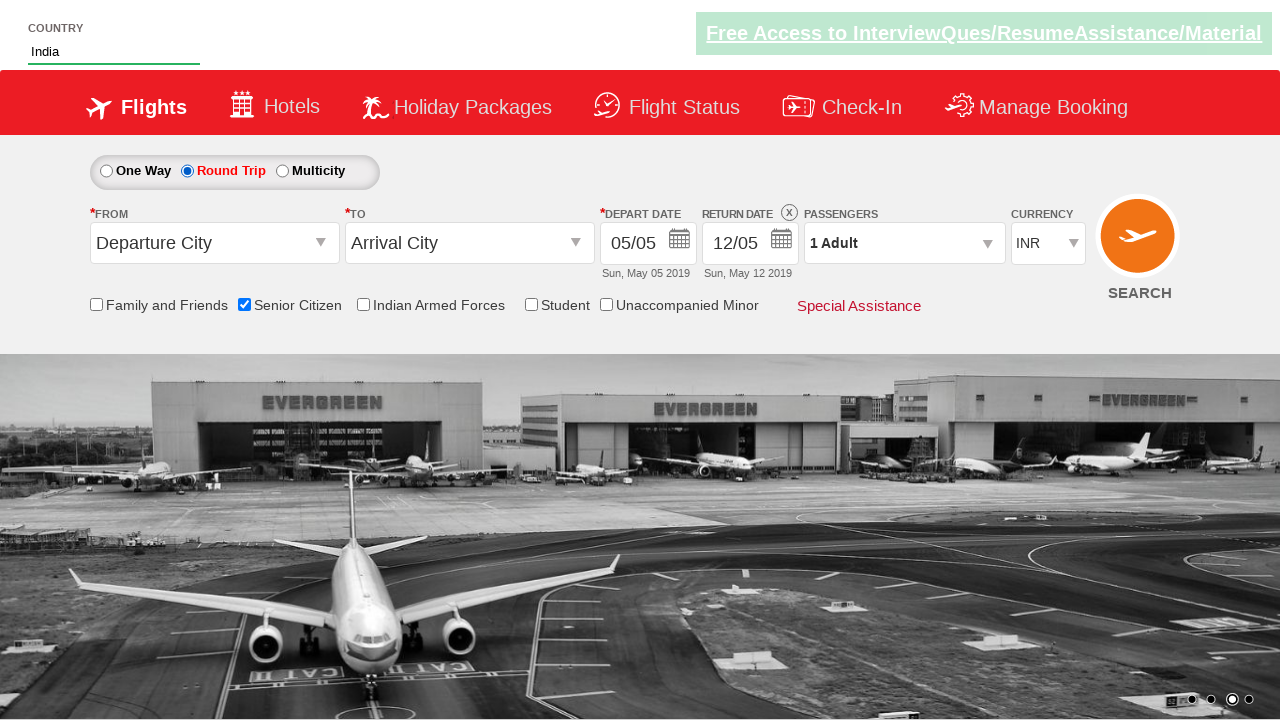